Tests browser alert handling by clicking a button that triggers an alert, accepting it, then reading a value from the page, calculating a mathematical result, and submitting the answer in a form.

Starting URL: http://suninjuly.github.io/alert_accept.html

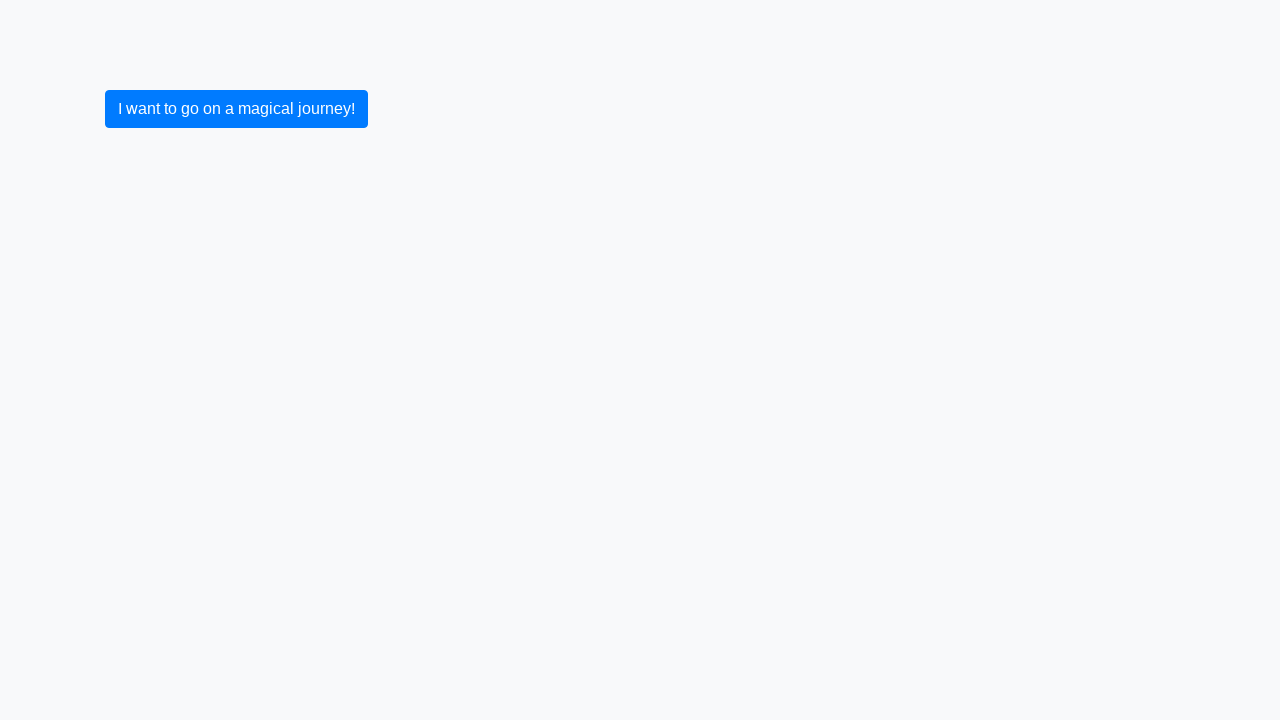

Set up dialog handler to accept alerts
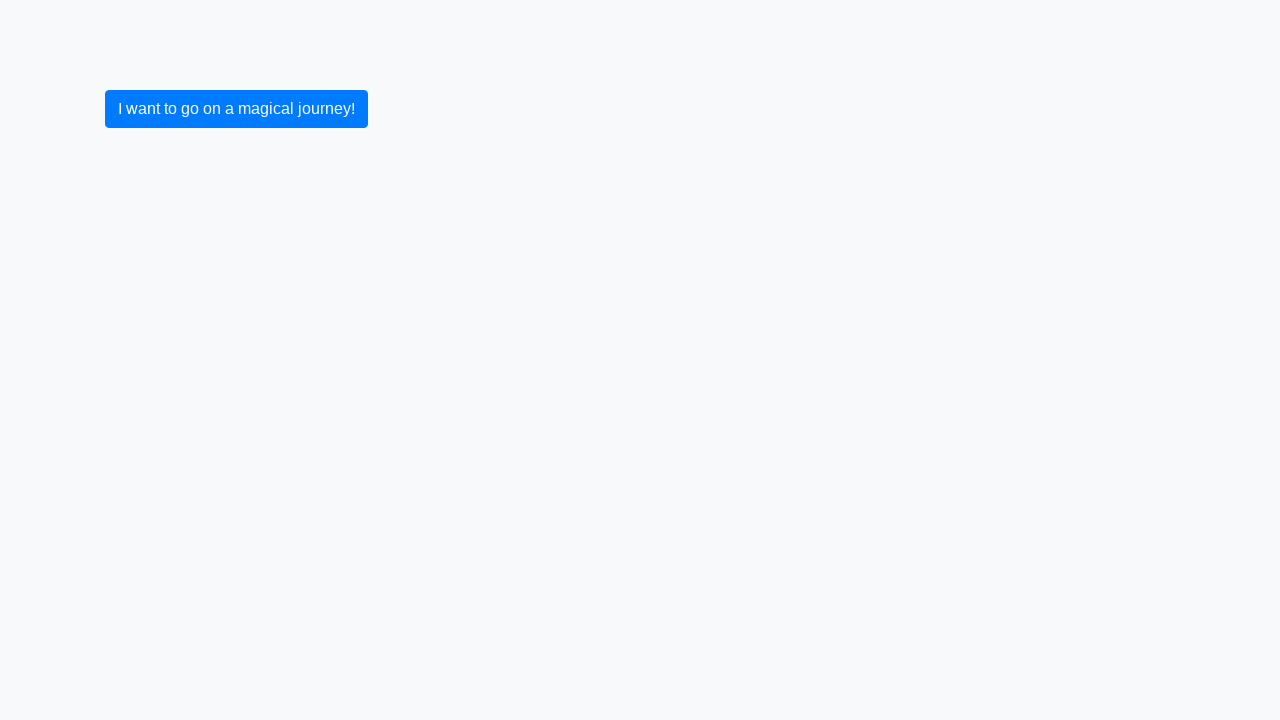

Clicked button to trigger alert at (236, 109) on xpath=/html/body/form/div/div/button
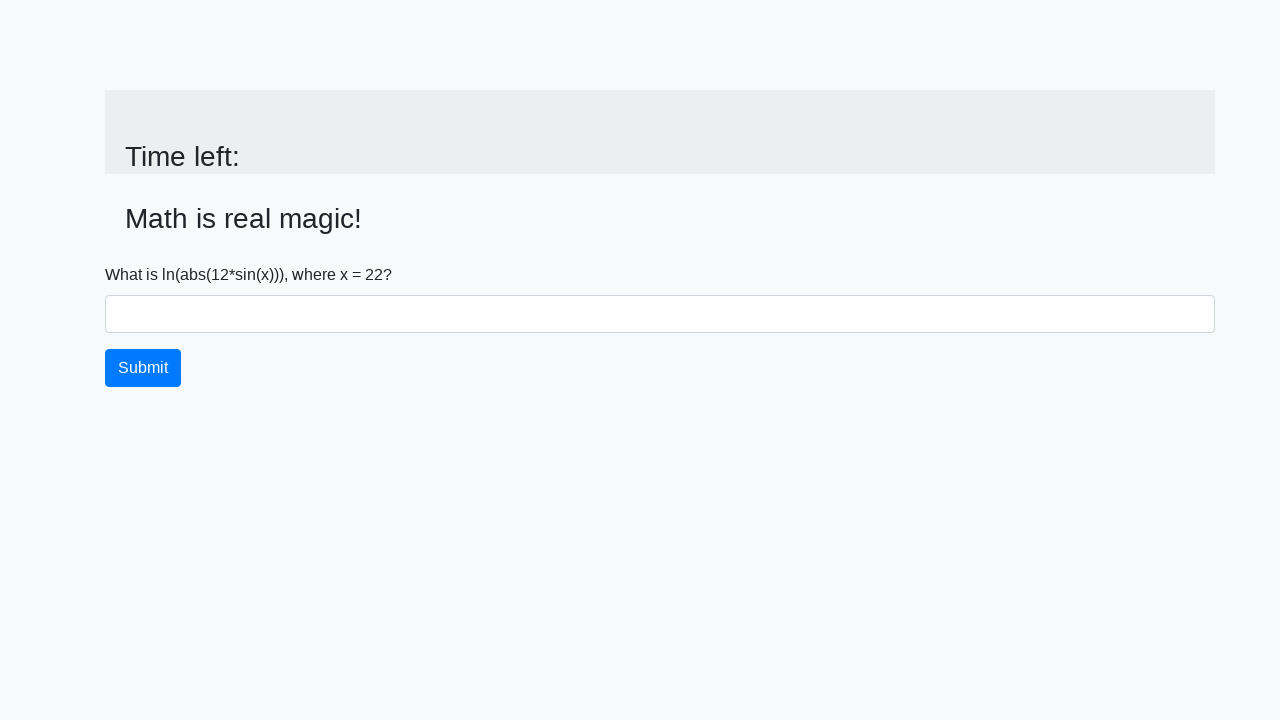

Alert was accepted and page updated
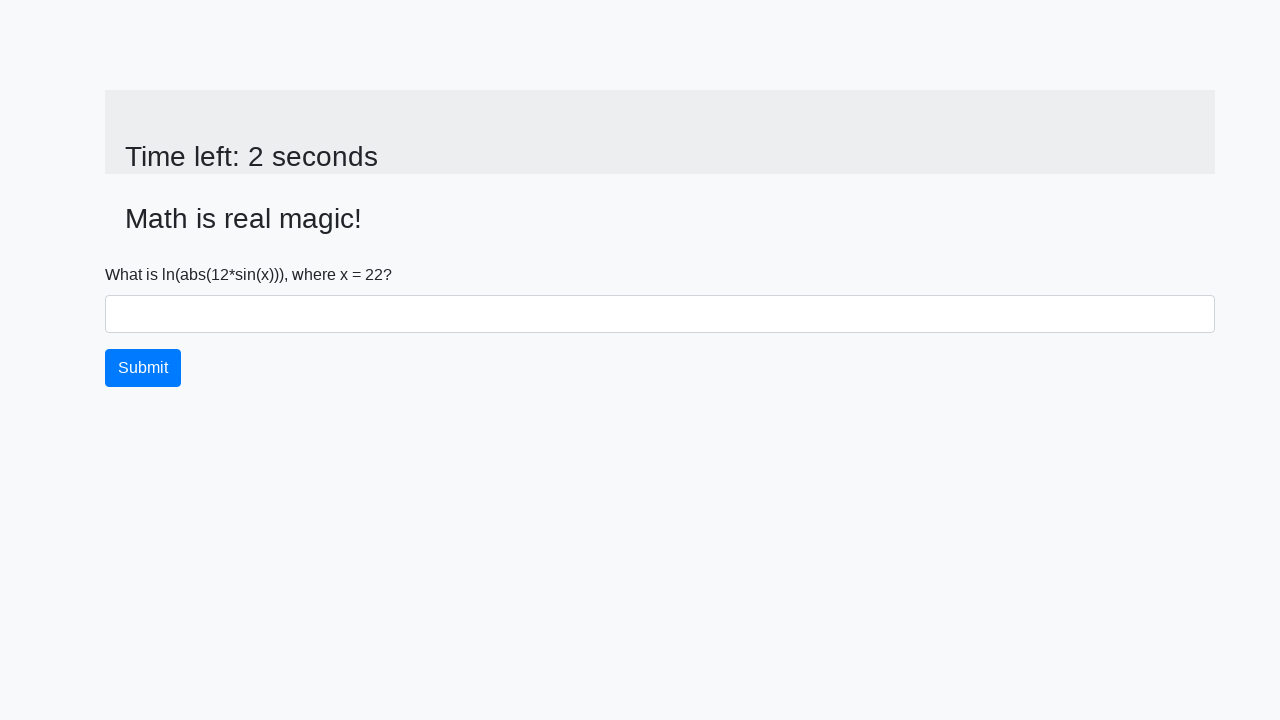

Retrieved x value from page: 22
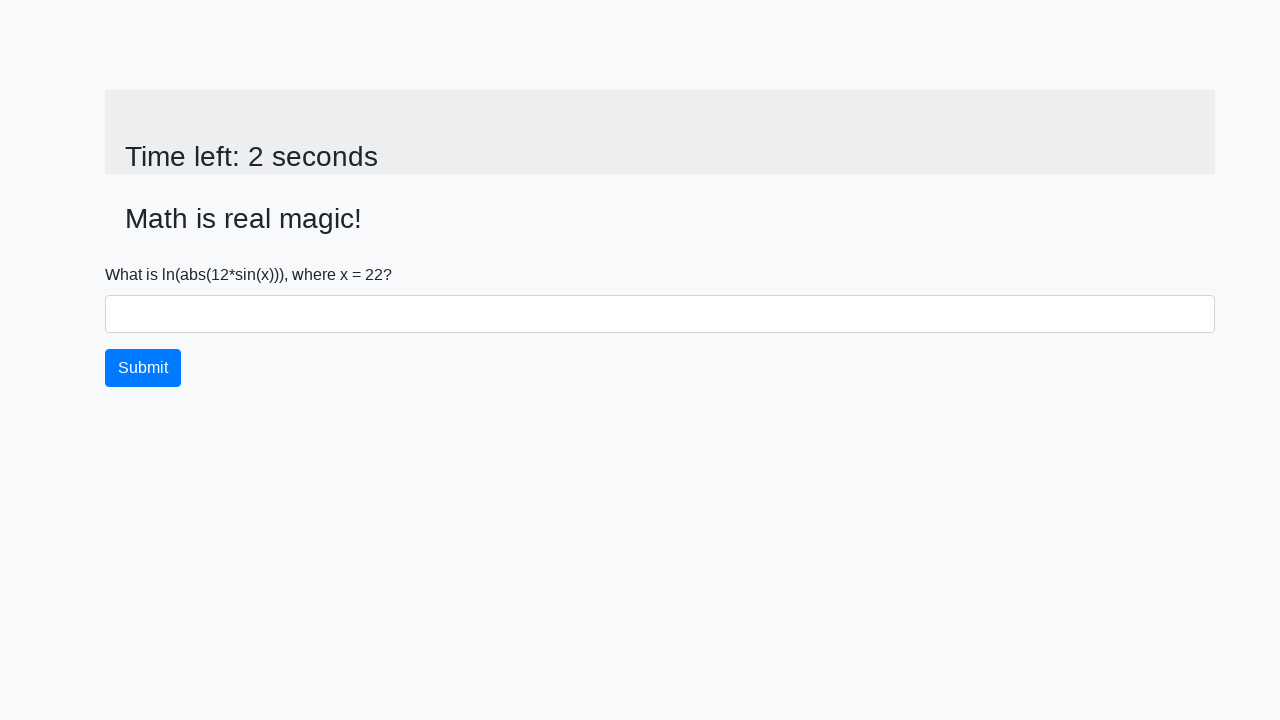

Calculated answer using formula: -2.2422832386981817
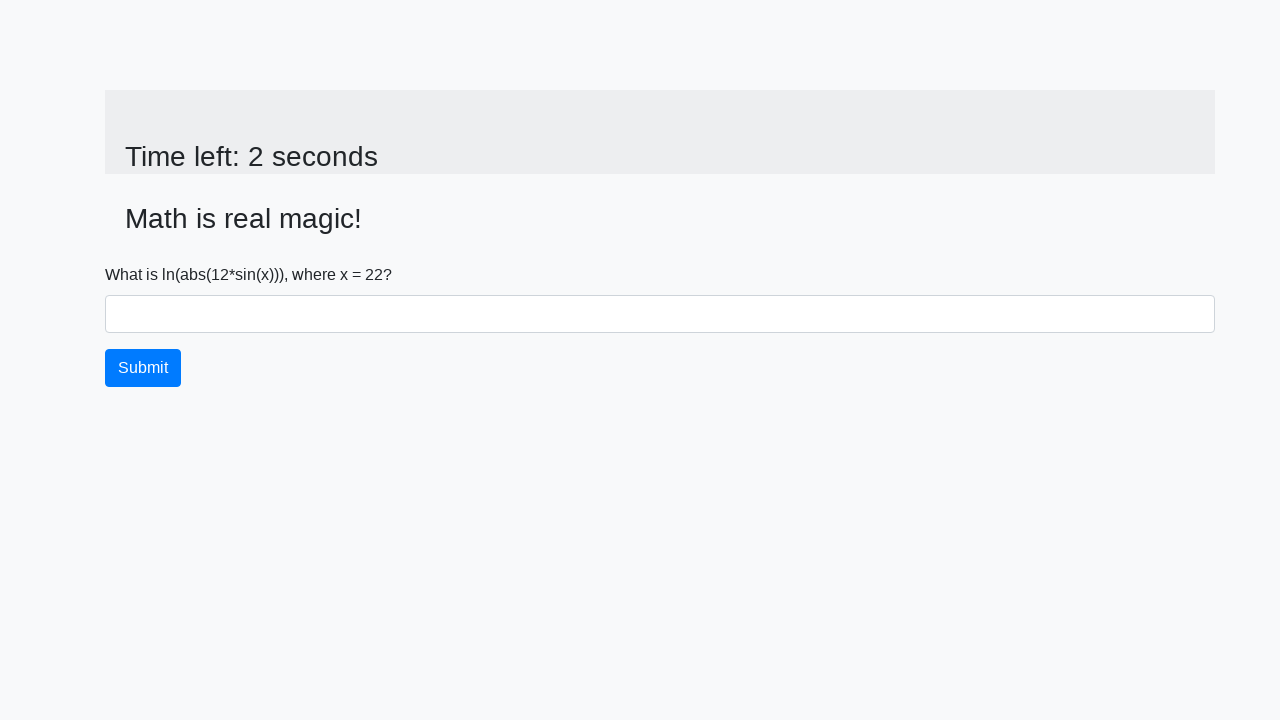

Filled answer field with calculated value: -2.2422832386981817 on #answer
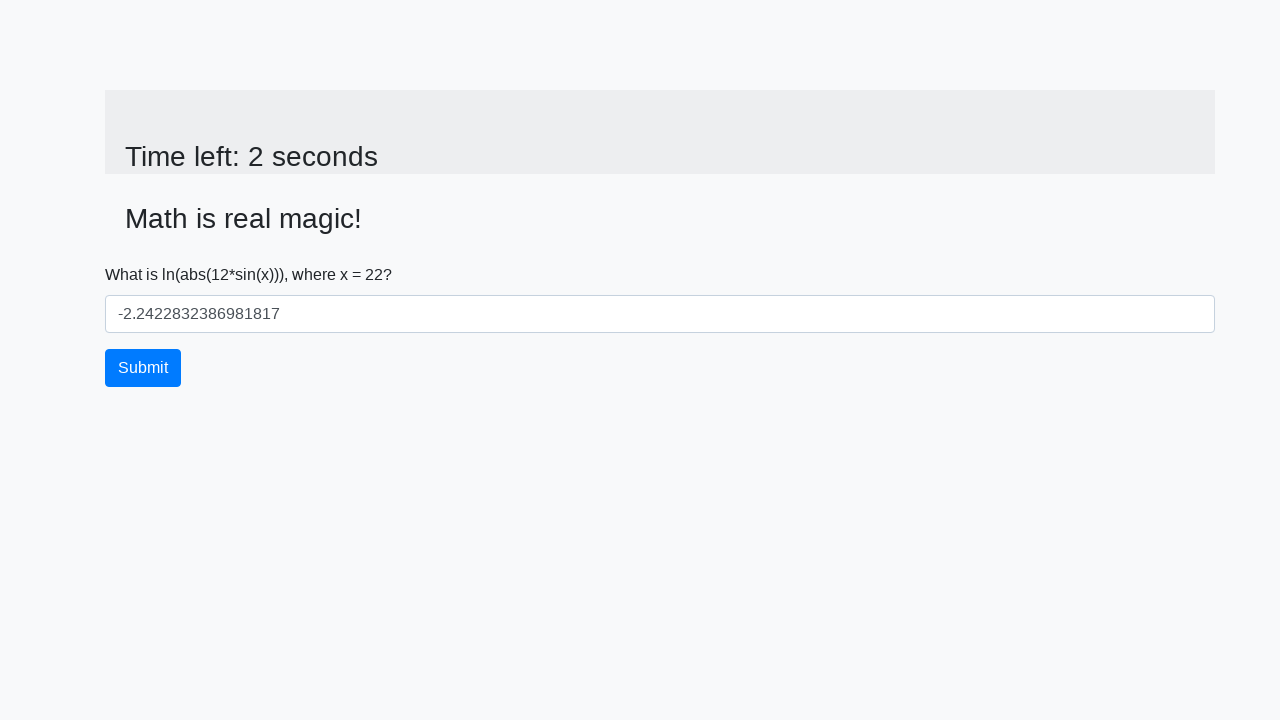

Clicked submit button to submit the answer at (143, 368) on xpath=/html/body/form/div/div/button
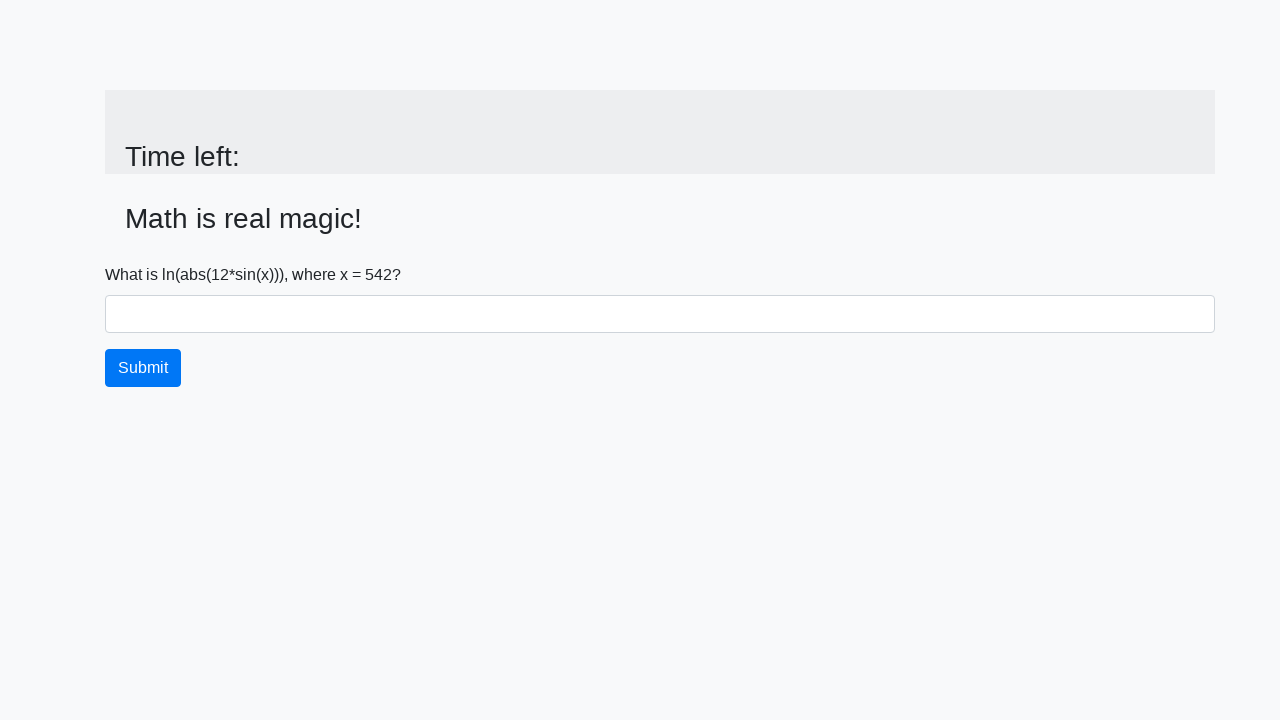

Waited for submission to complete
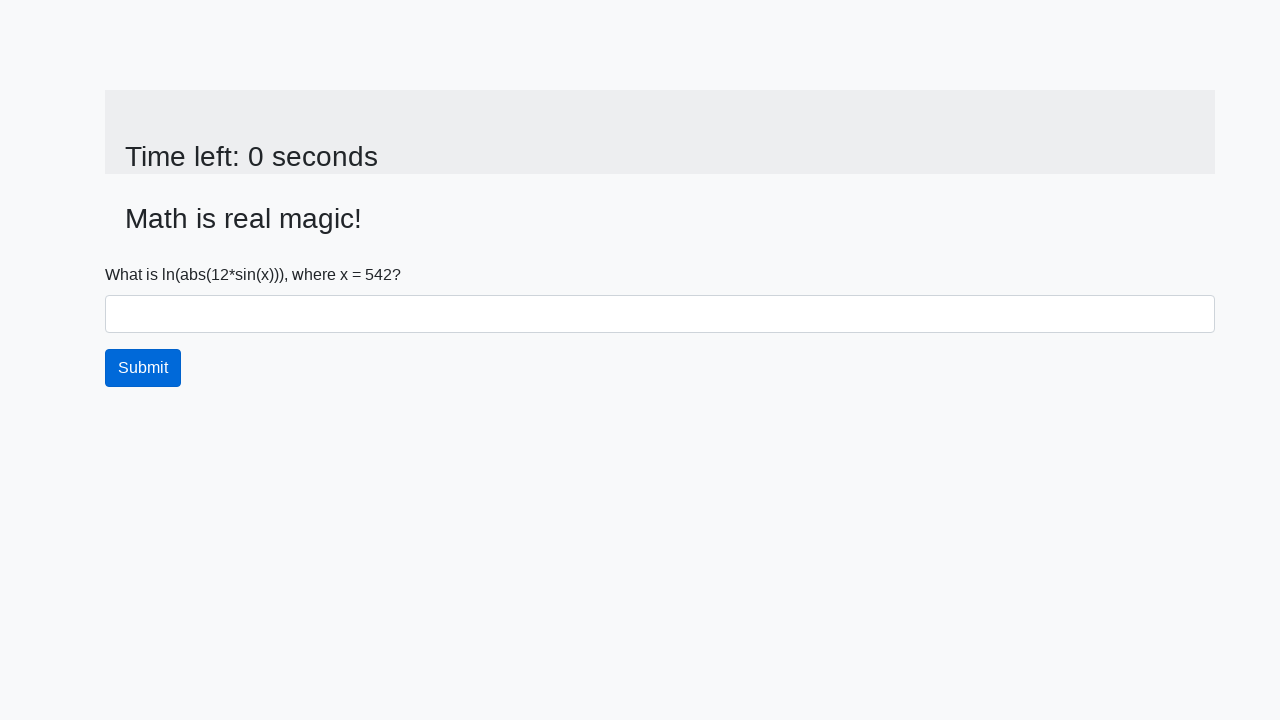

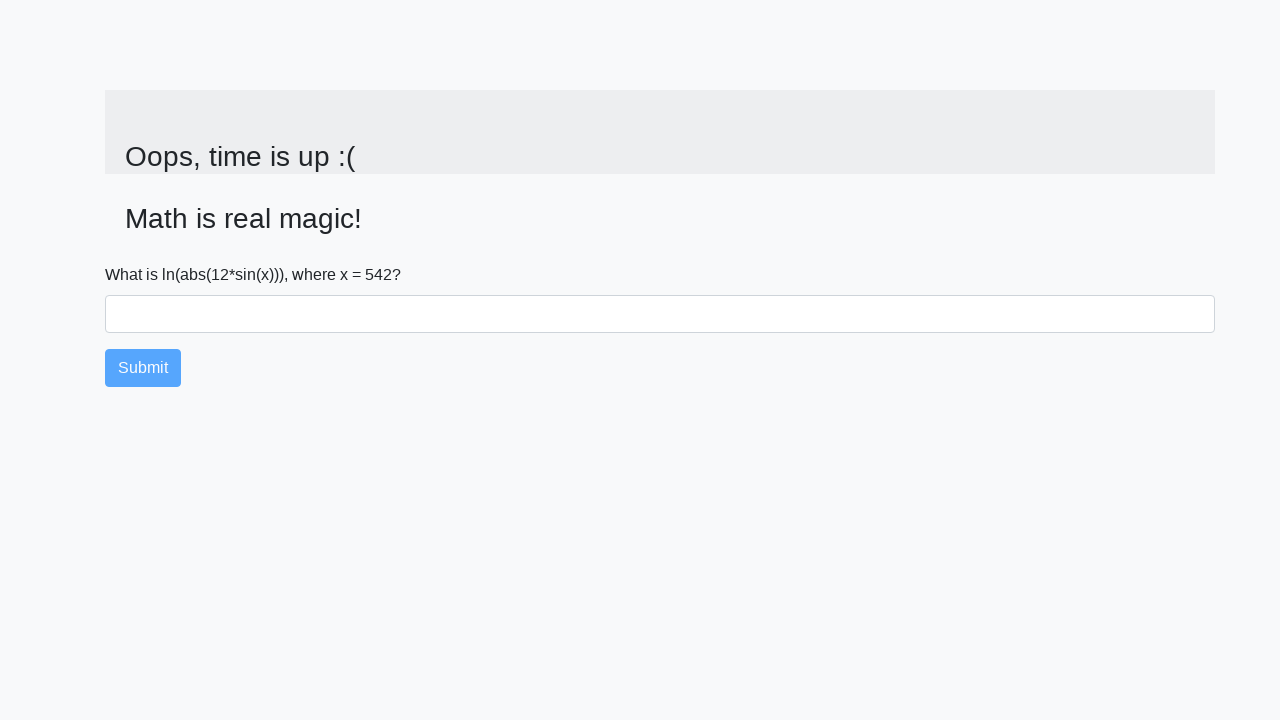